Navigates to the OrangeHRM login page and verifies the page loads by checking the page title

Starting URL: https://opensource-demo.orangehrmlive.com/web/index.php/auth/login

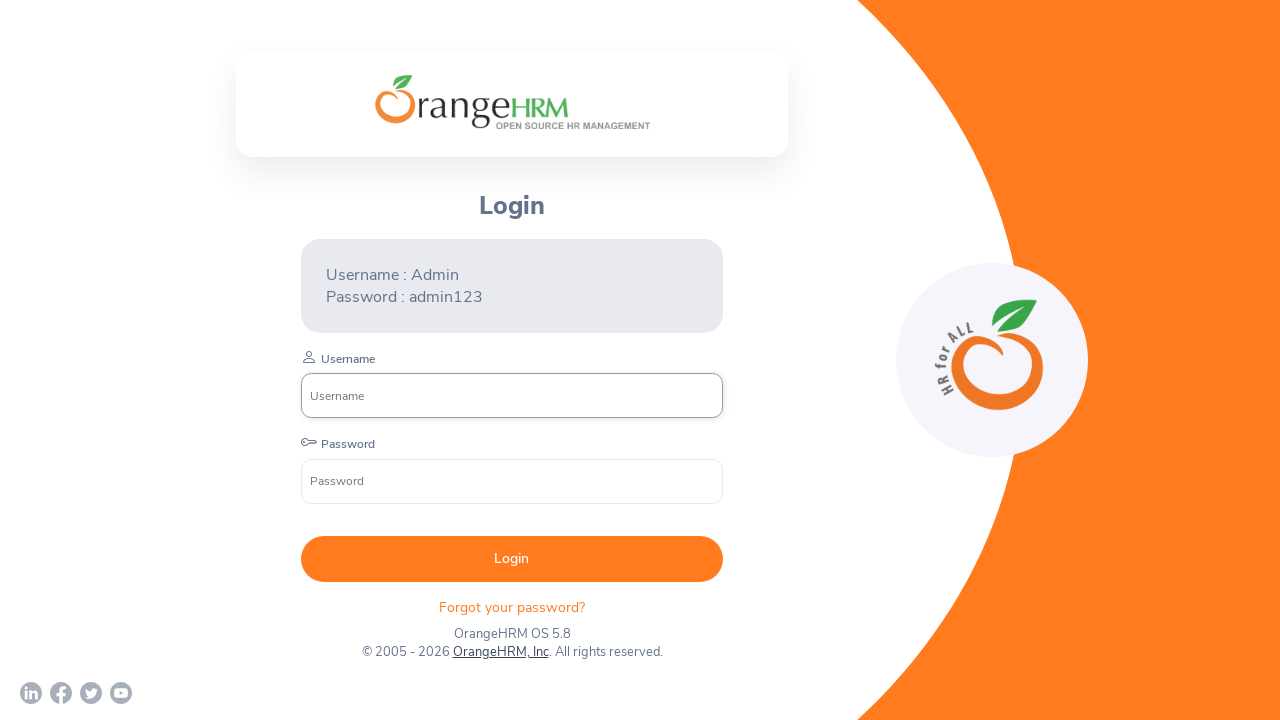

Navigated to OrangeHRM login page
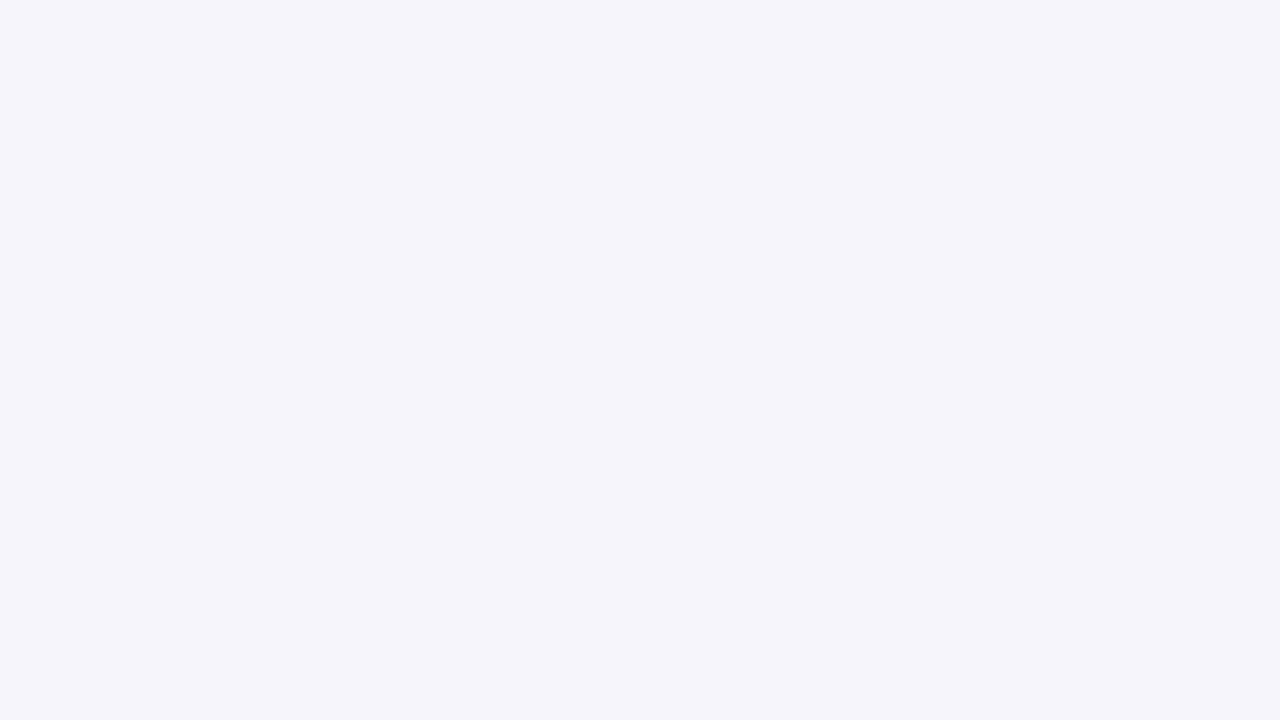

Page DOM content loaded
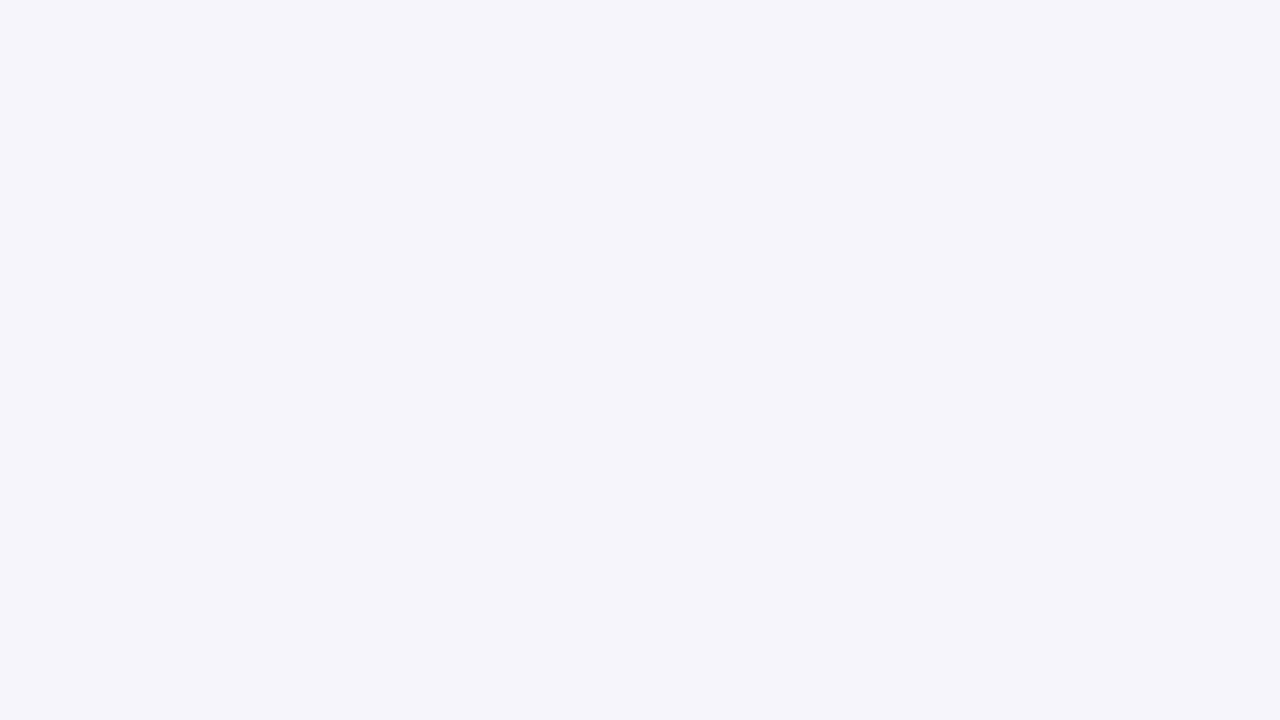

Retrieved page title: OrangeHRM
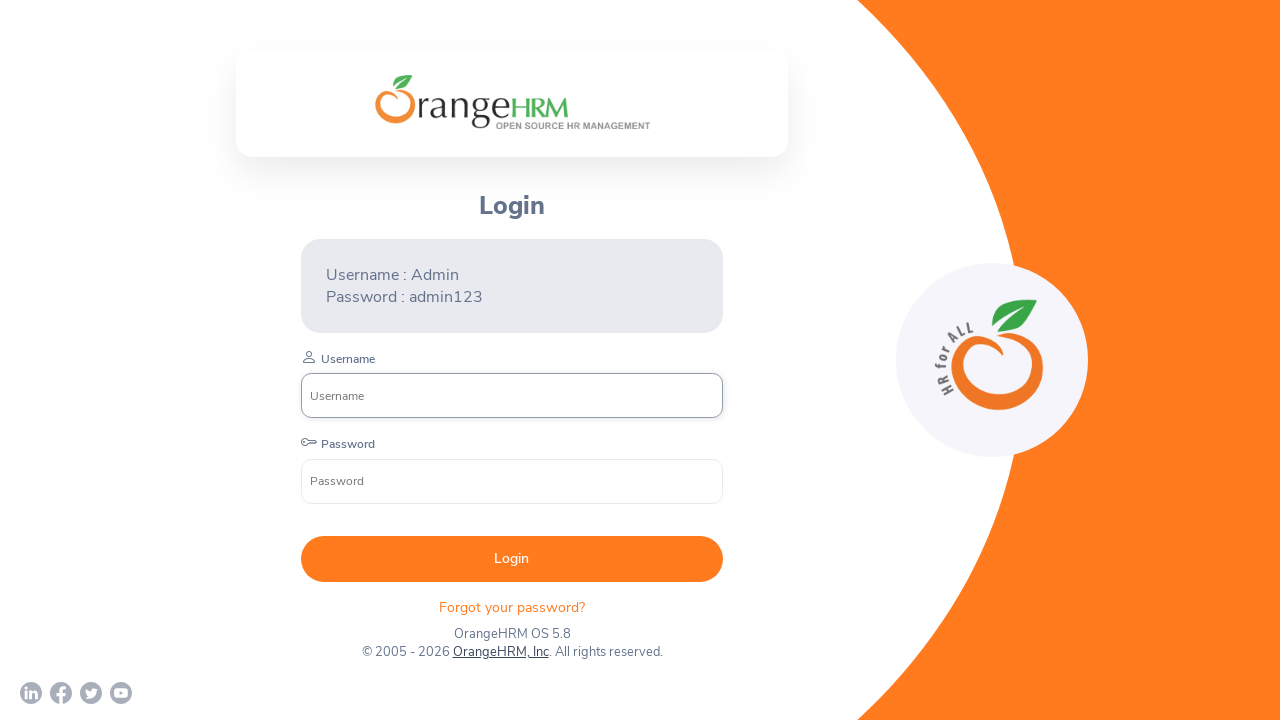

Login form element is visible and ready
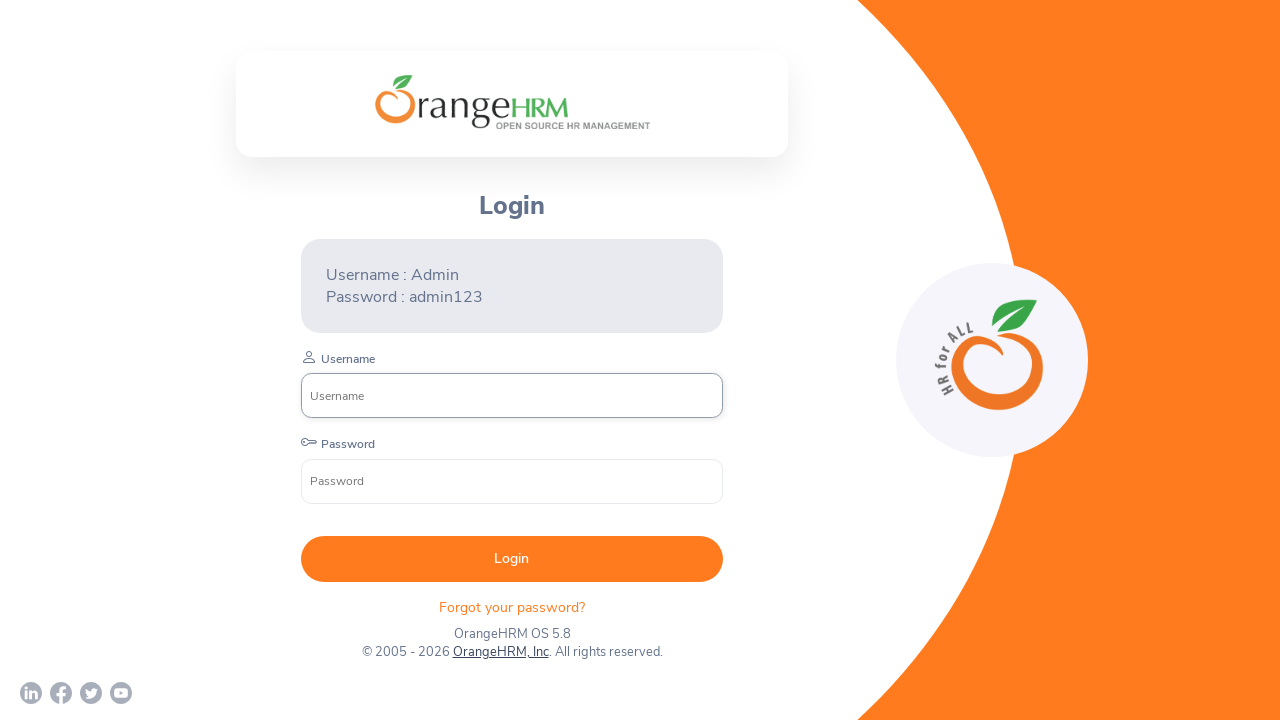

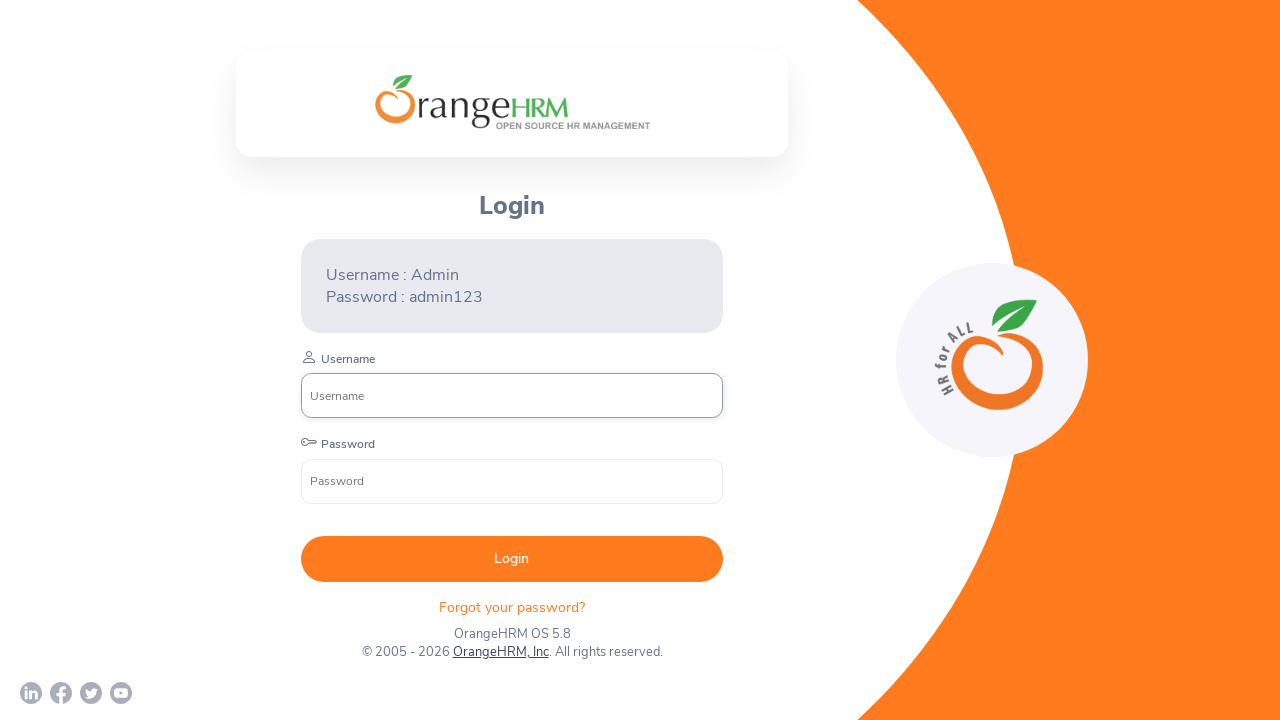